Tests that data persists when navigating away and returning via browser back

Starting URL: https://tc-1-final-parte1.vercel.app/tabelaCadastro.html

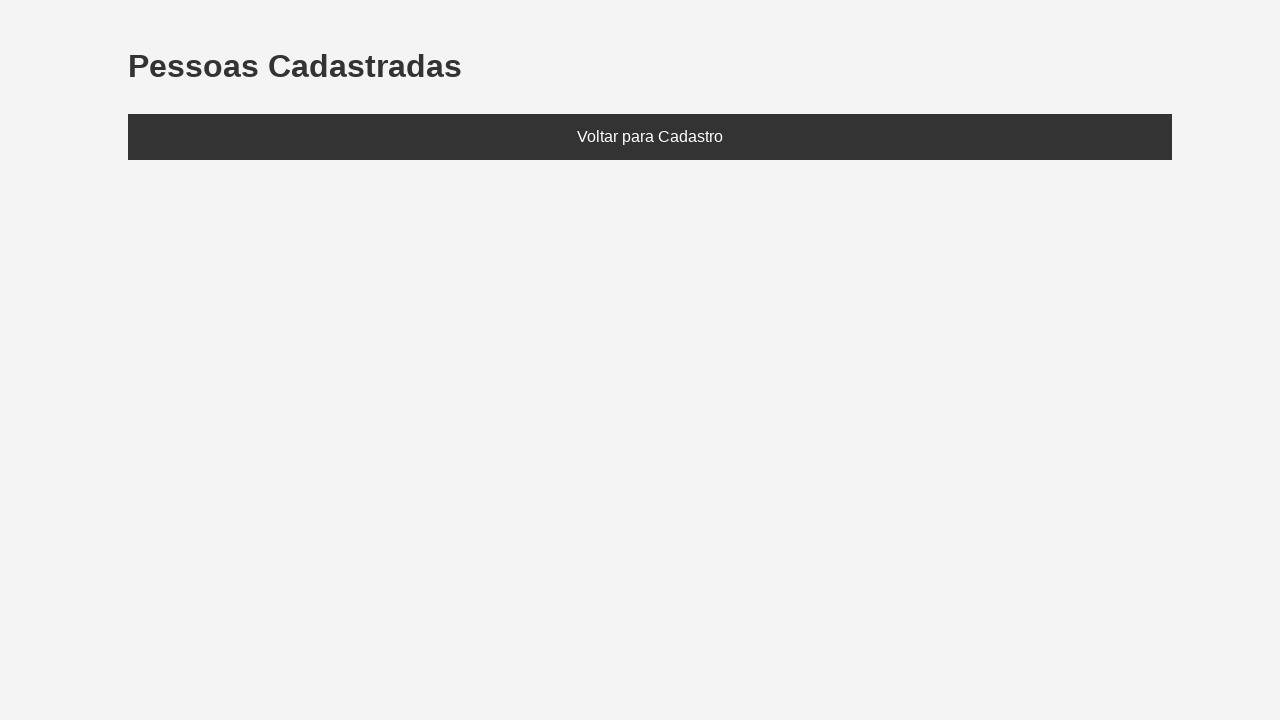

Set localStorage with a person named Marcela, age 27
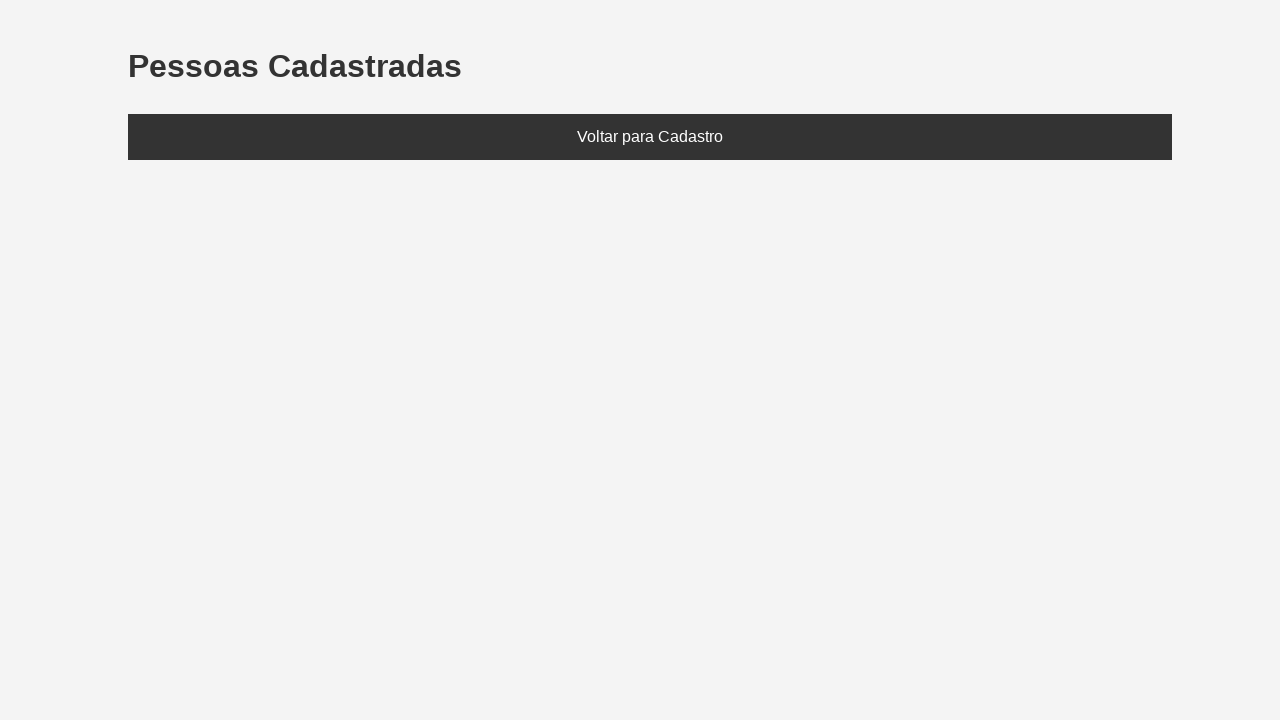

Reloaded page to load data from localStorage
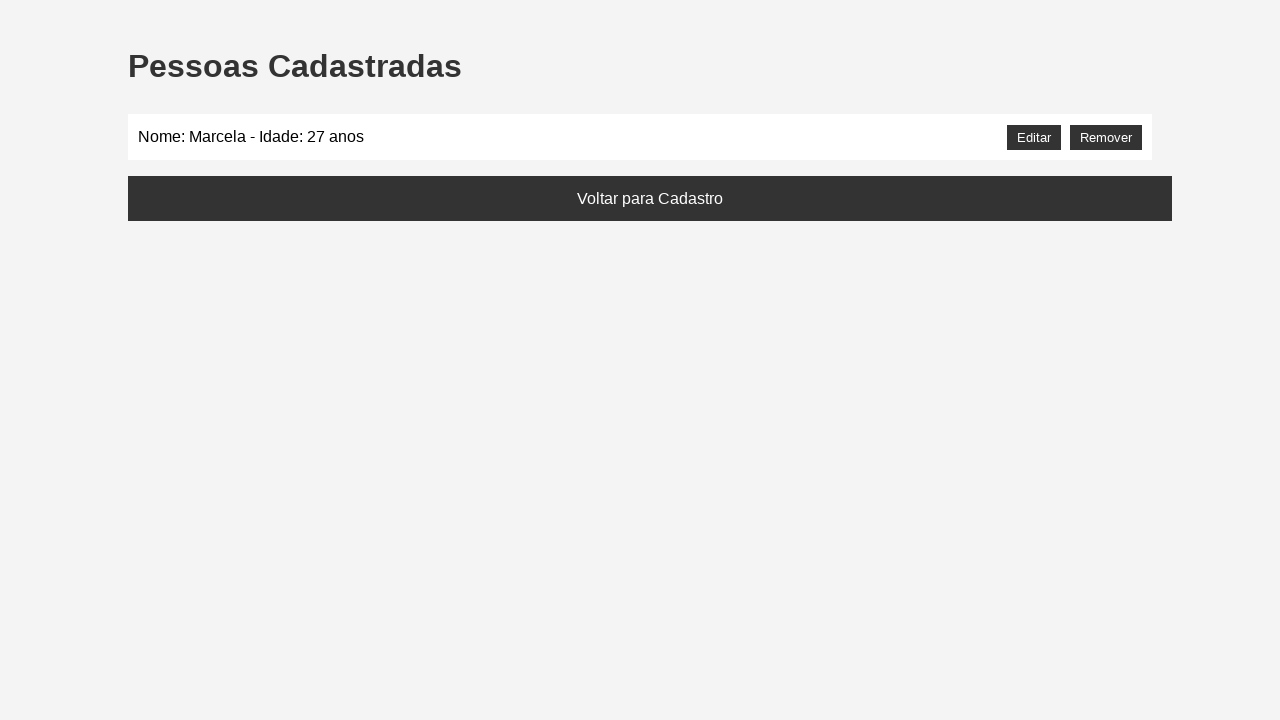

Clicked back button to navigate away from tabelaCadastro page at (650, 198) on .btn
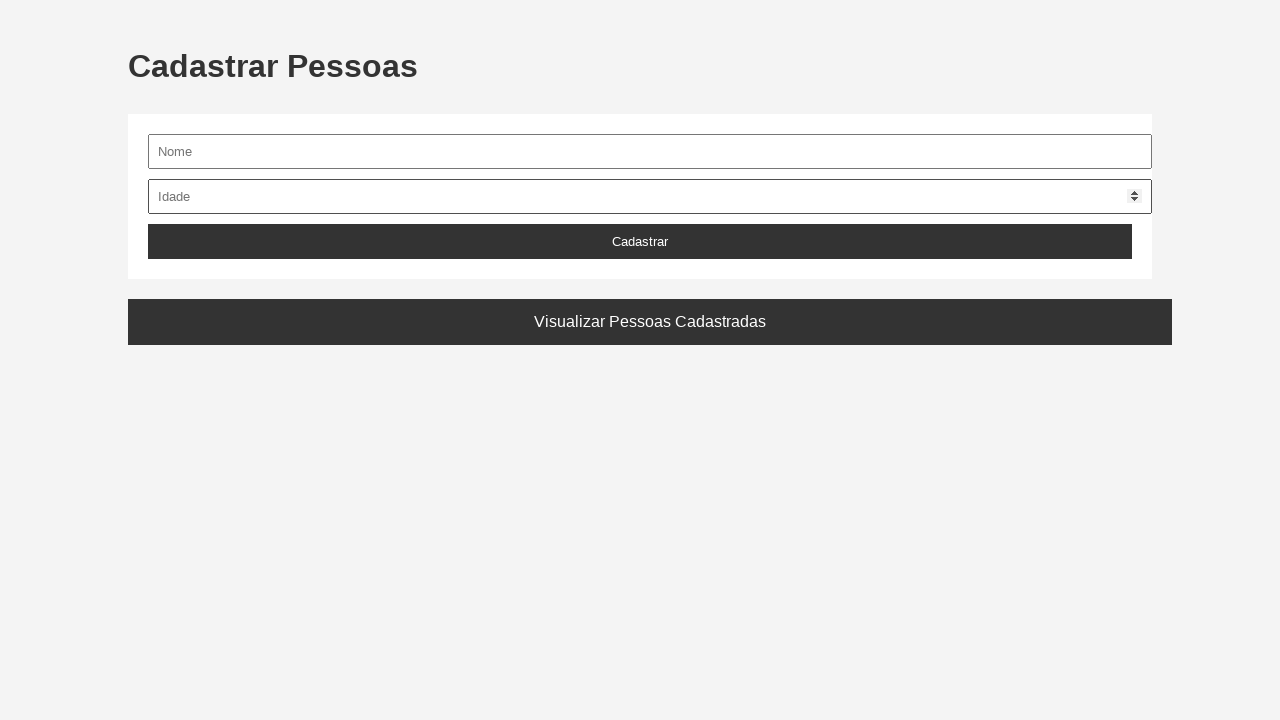

Navigated back using browser back button
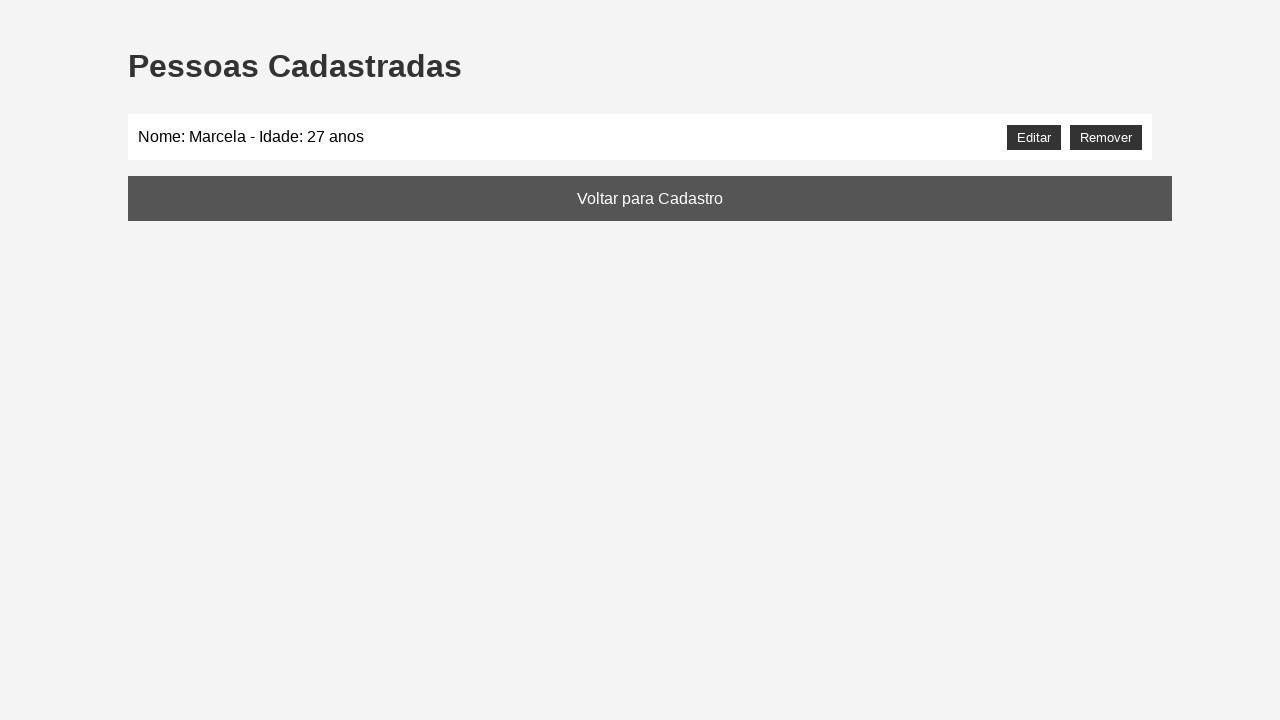

Located the listaPessoas element
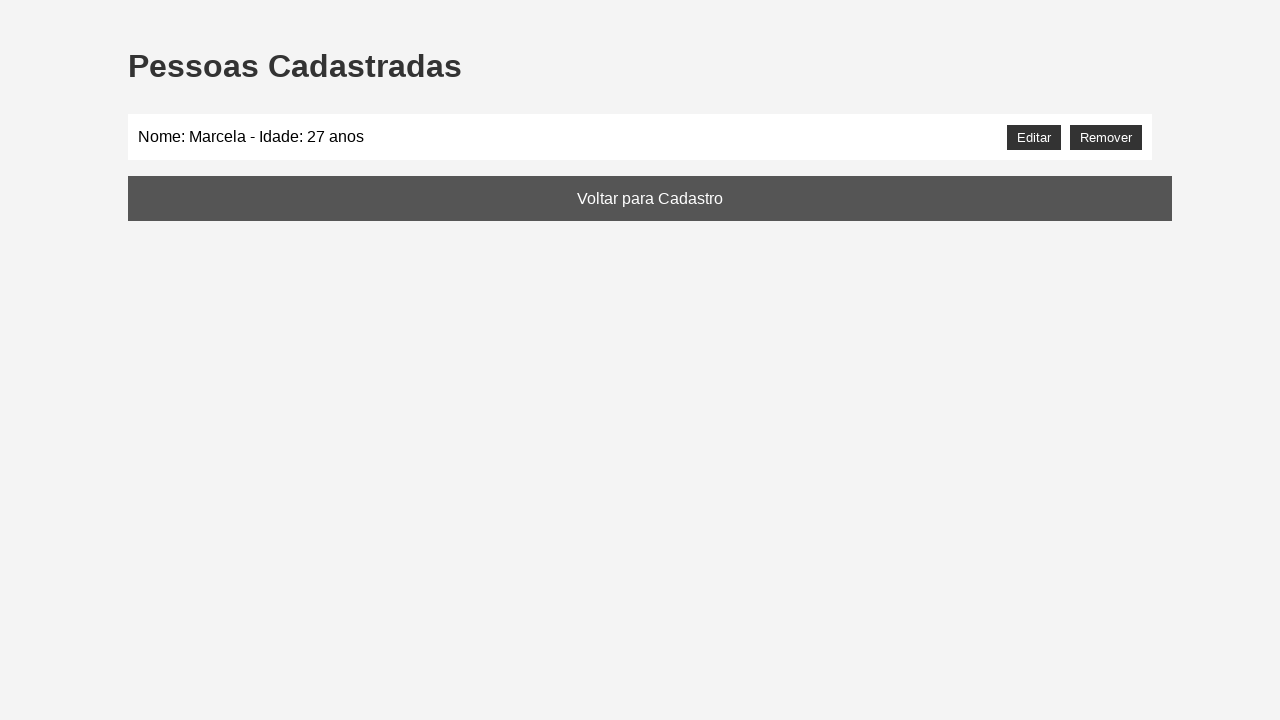

Verified that Marcela persists in the list after navigating back
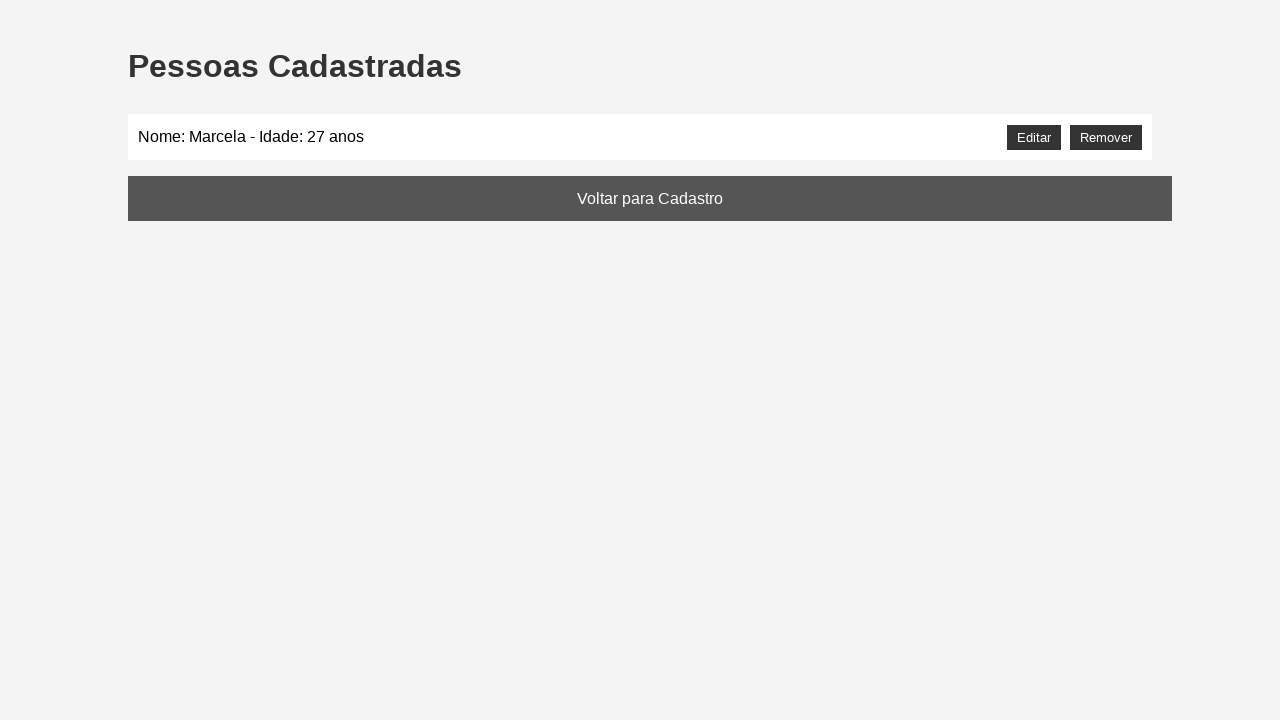

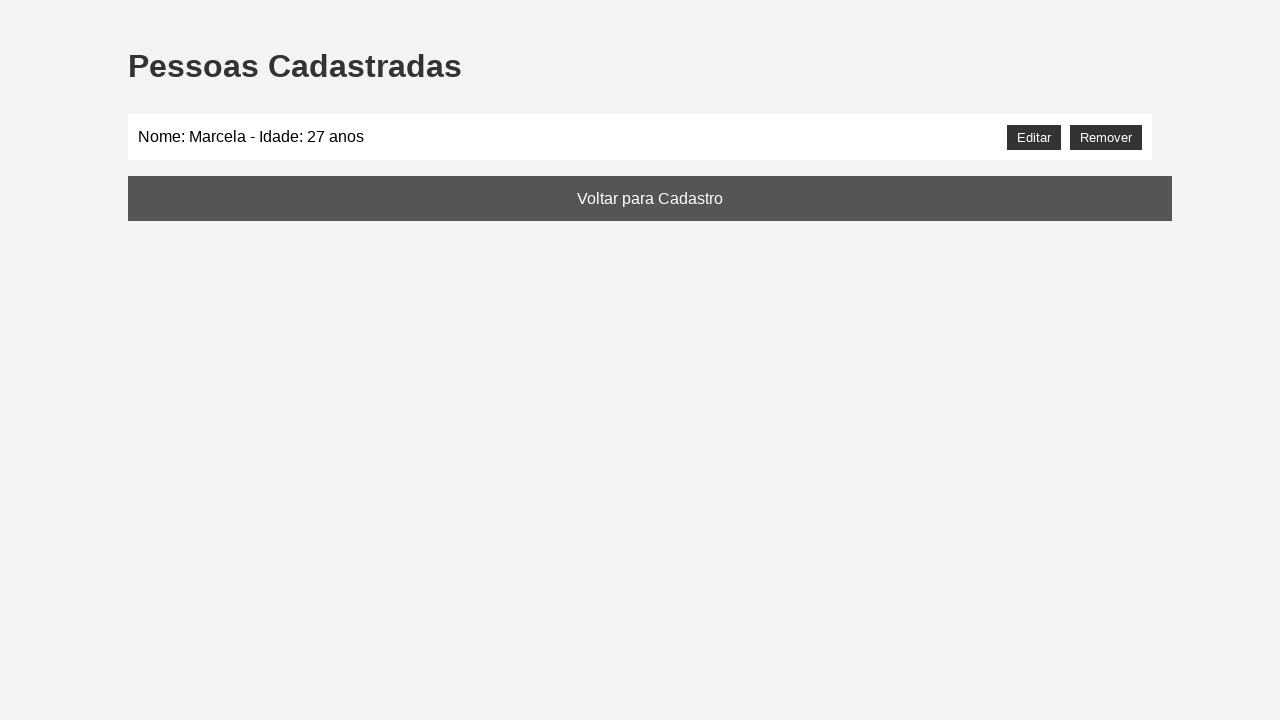